Tests clicking a checkbox on a Svelte event modifiers demo page

Starting URL: https://chriswongatcuhk.github.io/7-Event-Modifiers-in-Svelte-You-Must-Know/

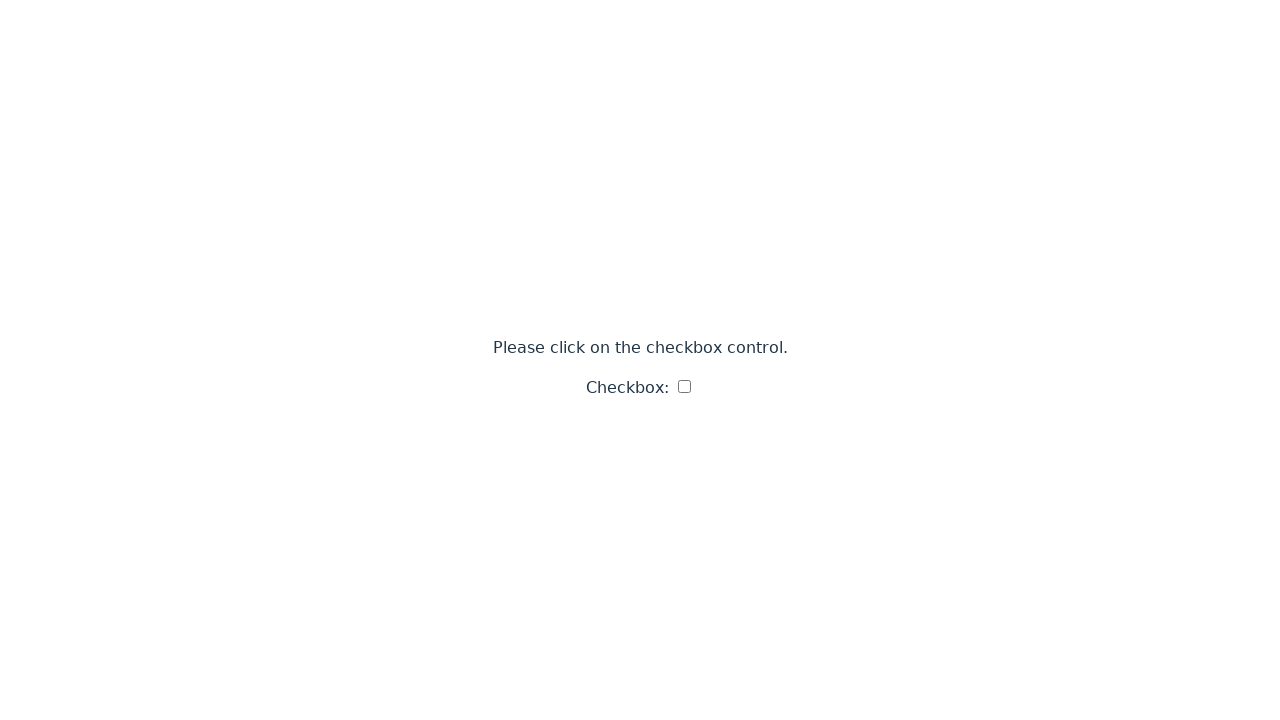

Navigated to Svelte event modifiers demo page
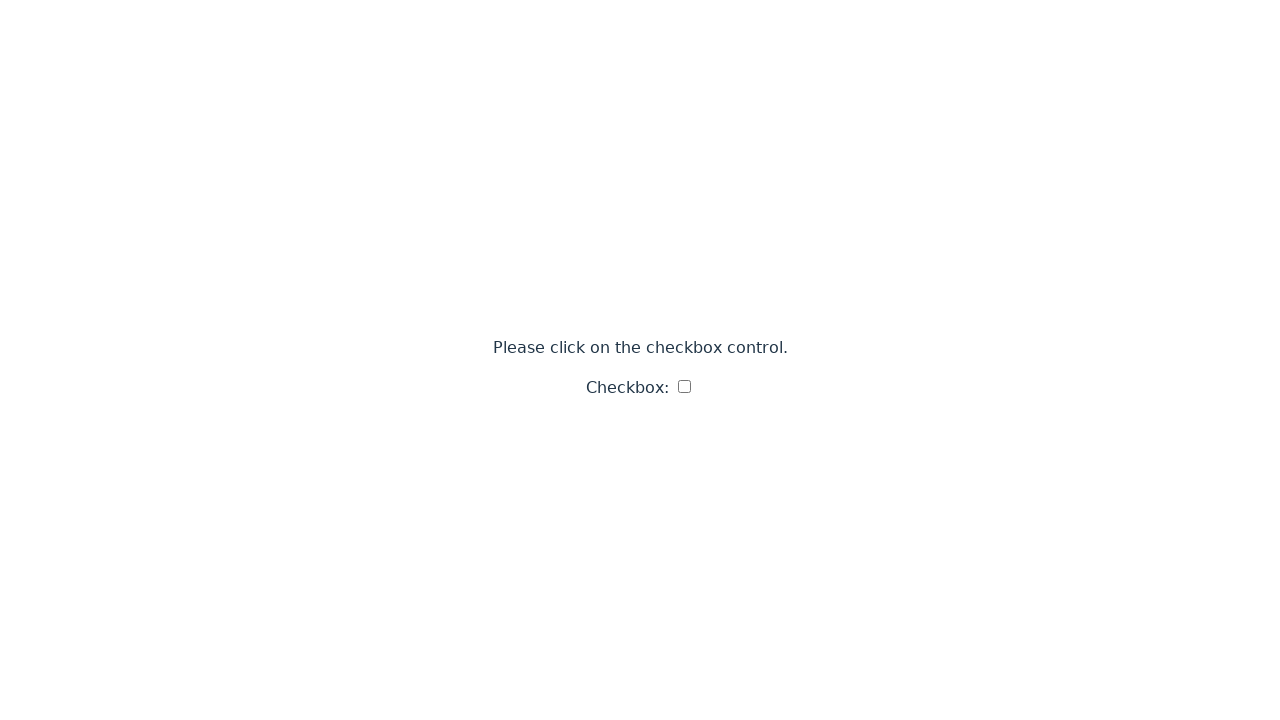

Clicked the checkbox at (684, 386) on internal:role=checkbox
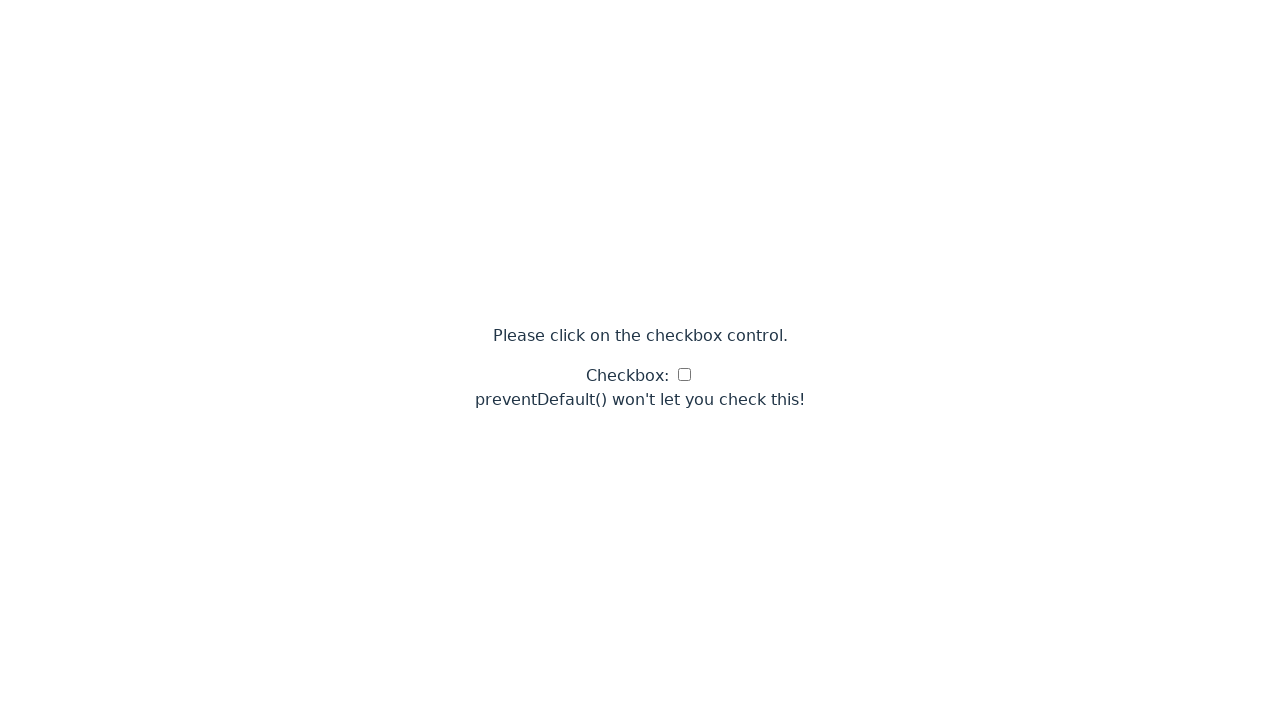

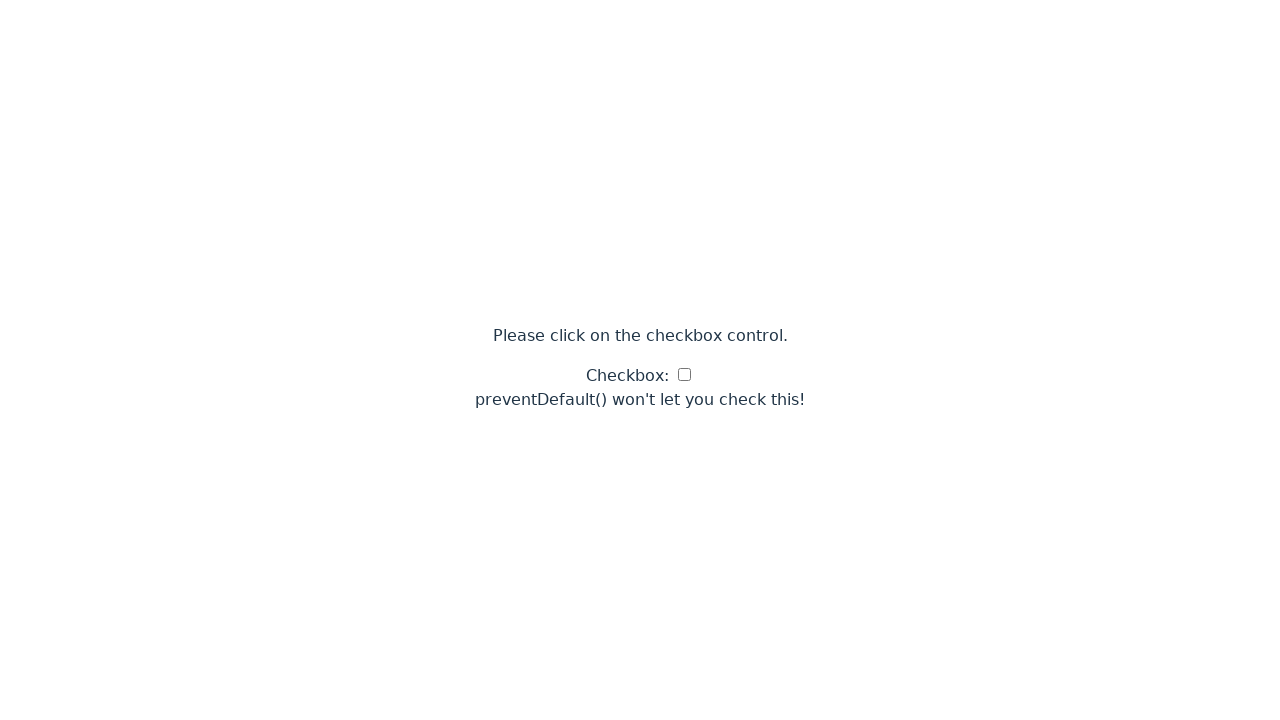